Tests mouse hover functionality by hovering over an element to reveal hidden menu options and clicking them

Starting URL: https://codenboxautomationlab.com/practice/

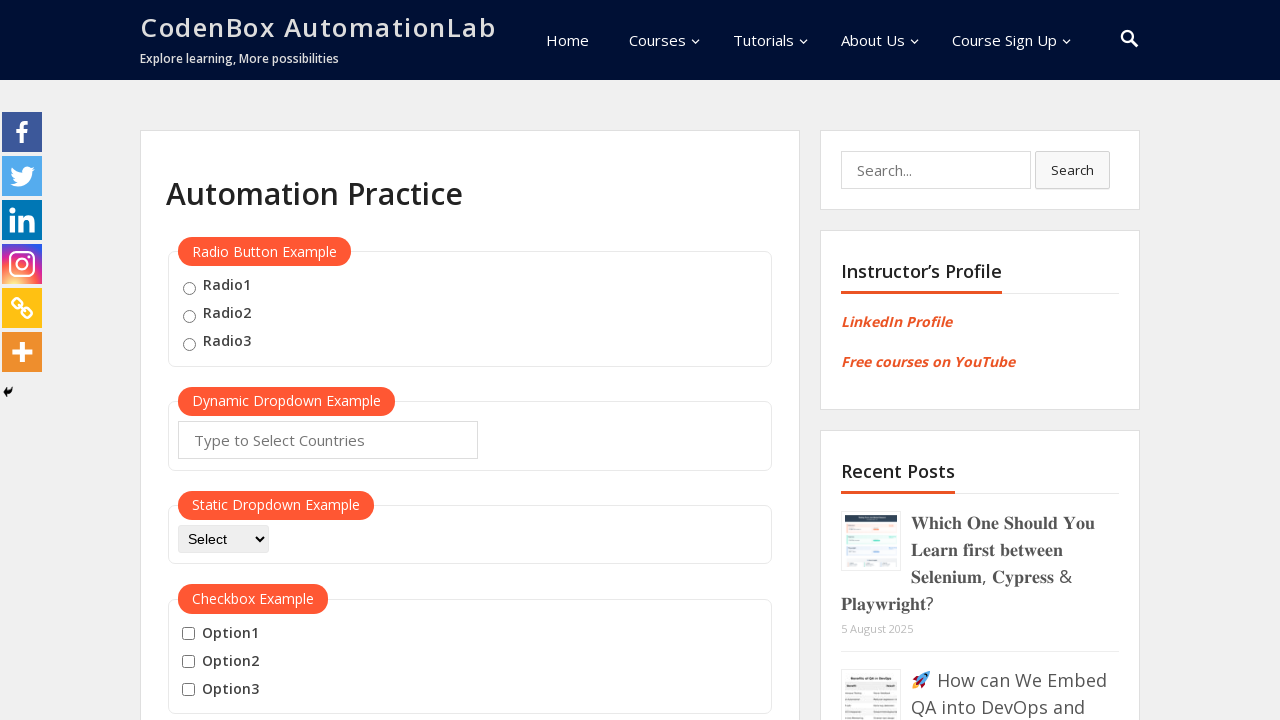

Scrolled to mouse hover section
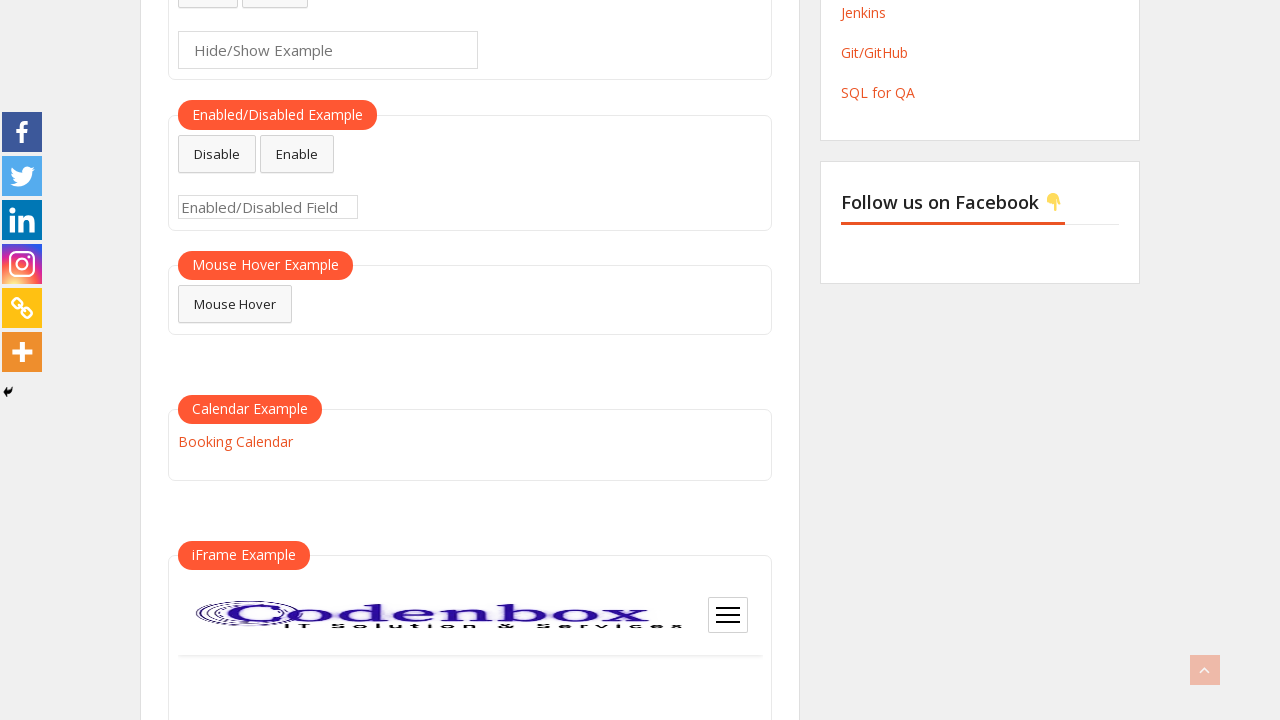

Hovered over mouse hover button to reveal hidden menu at (235, 304) on #mousehover
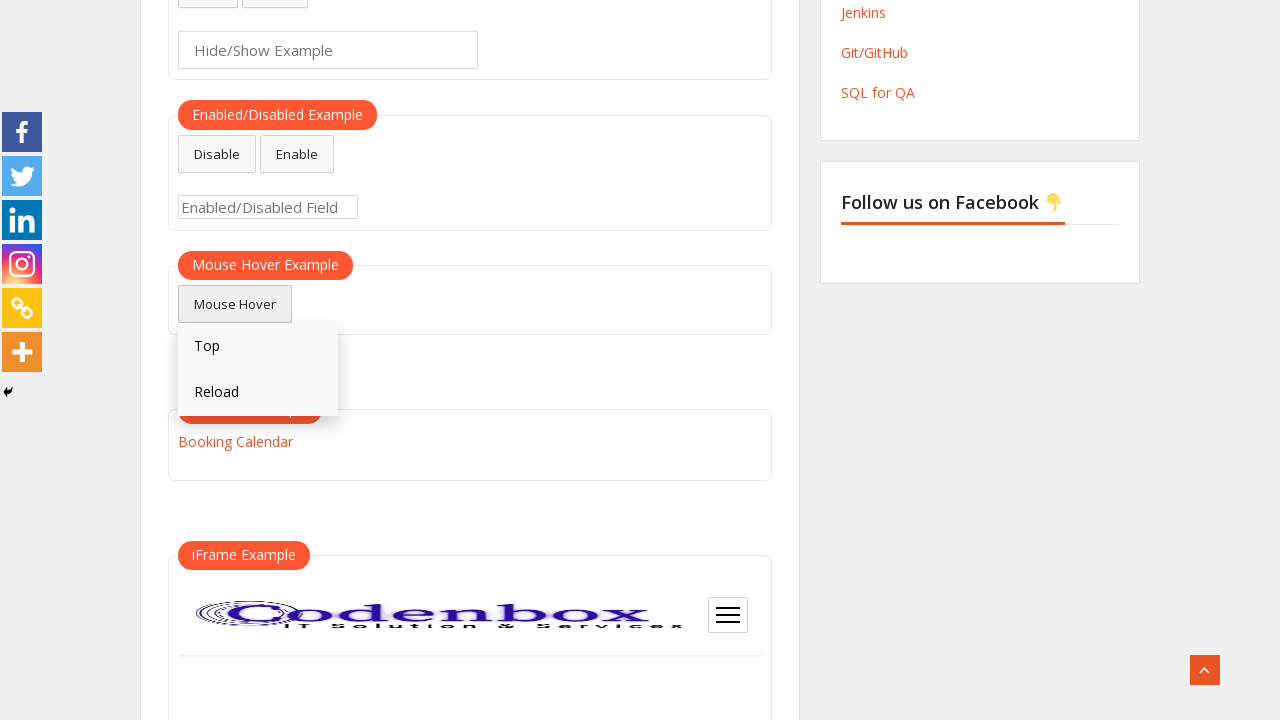

Waited for Top menu option to become visible
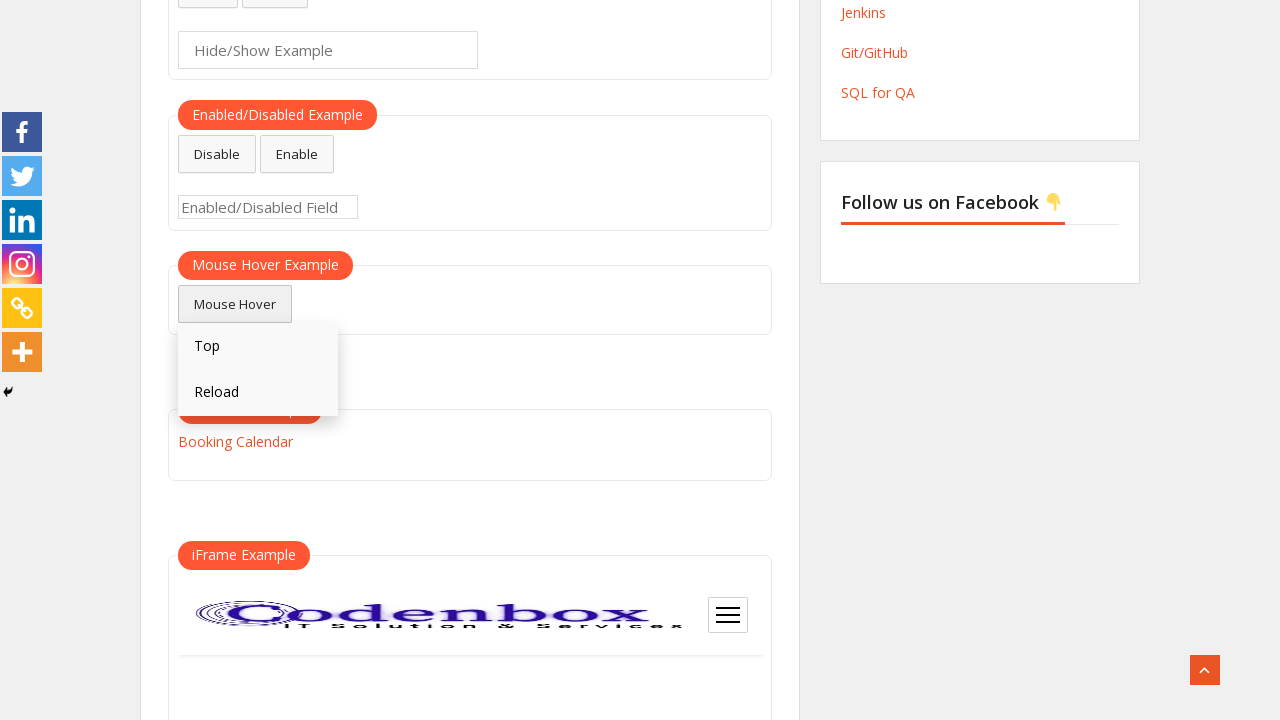

Clicked Top menu option at (258, 346) on text=Top
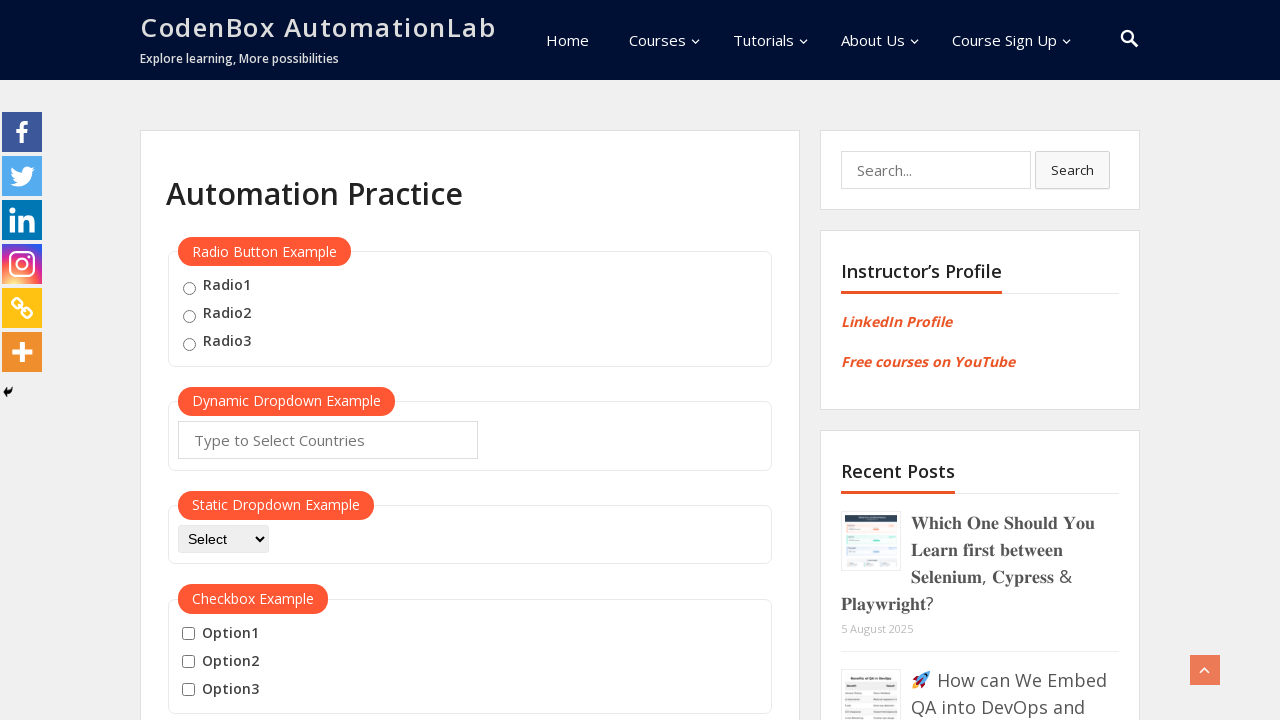

Scrolled back to mouse hover section
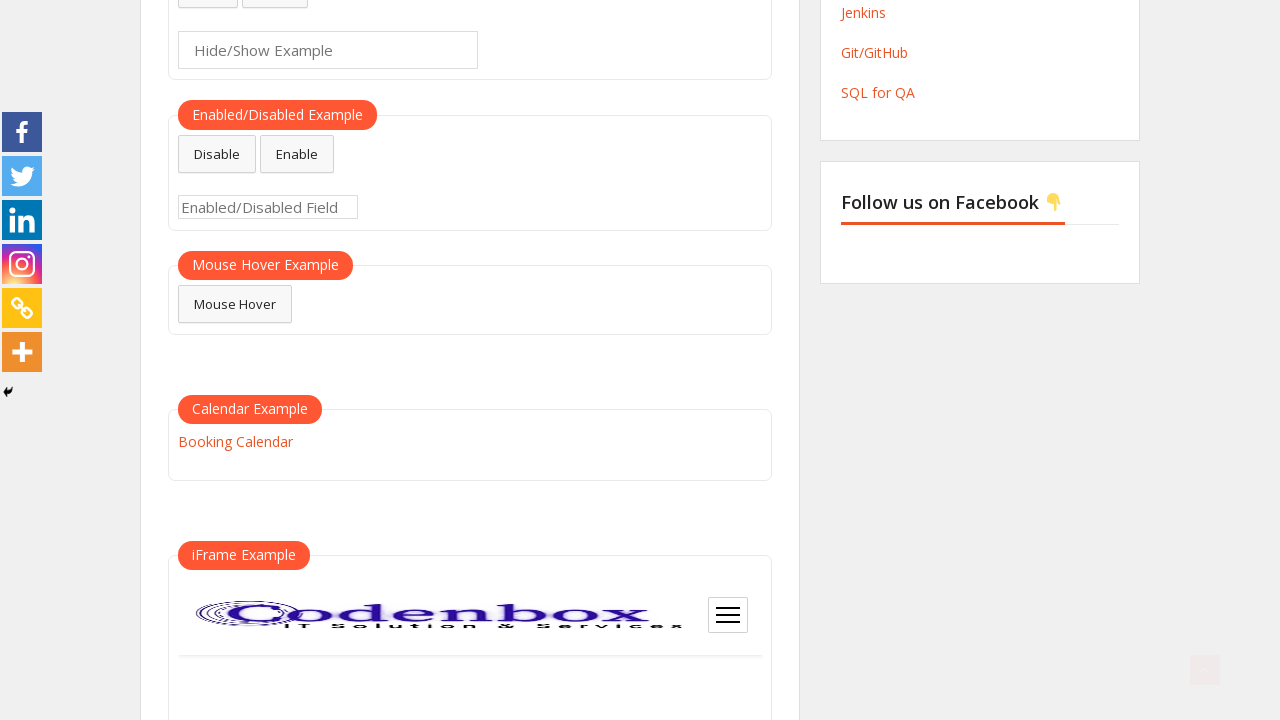

Hovered over mouse hover button again to reveal menu at (235, 304) on #mousehover
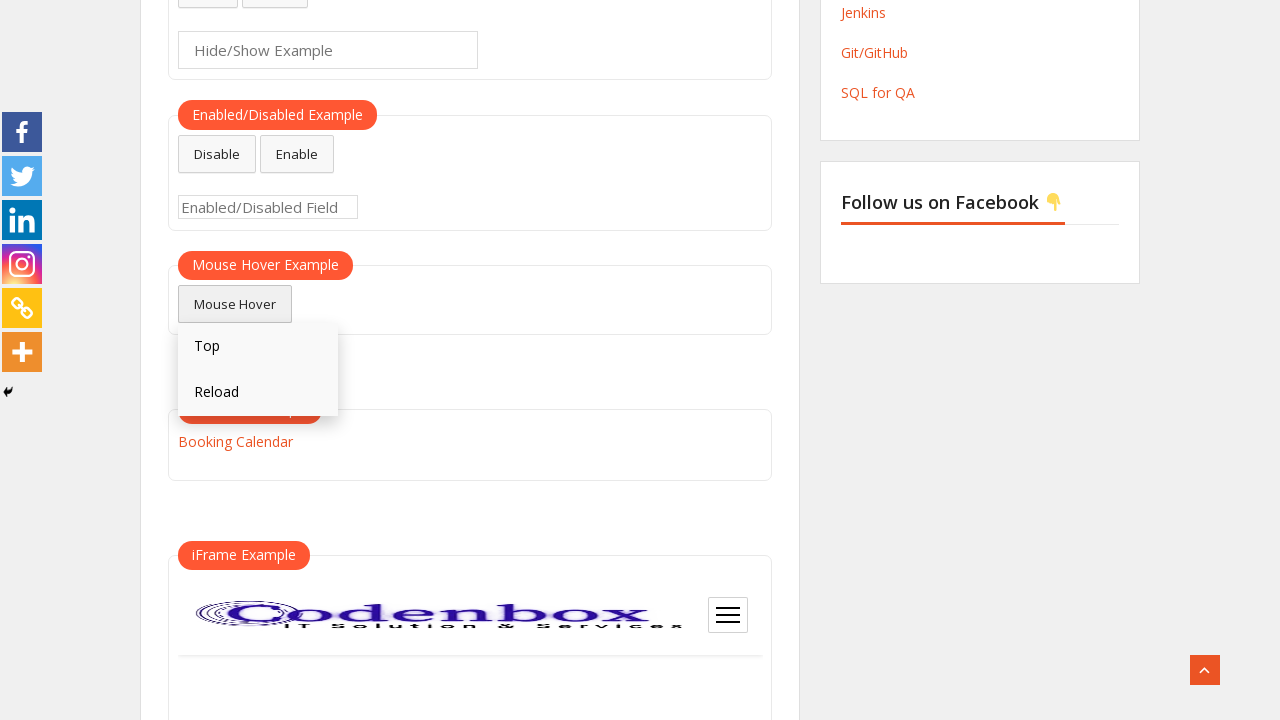

Waited for Reload menu option to become visible
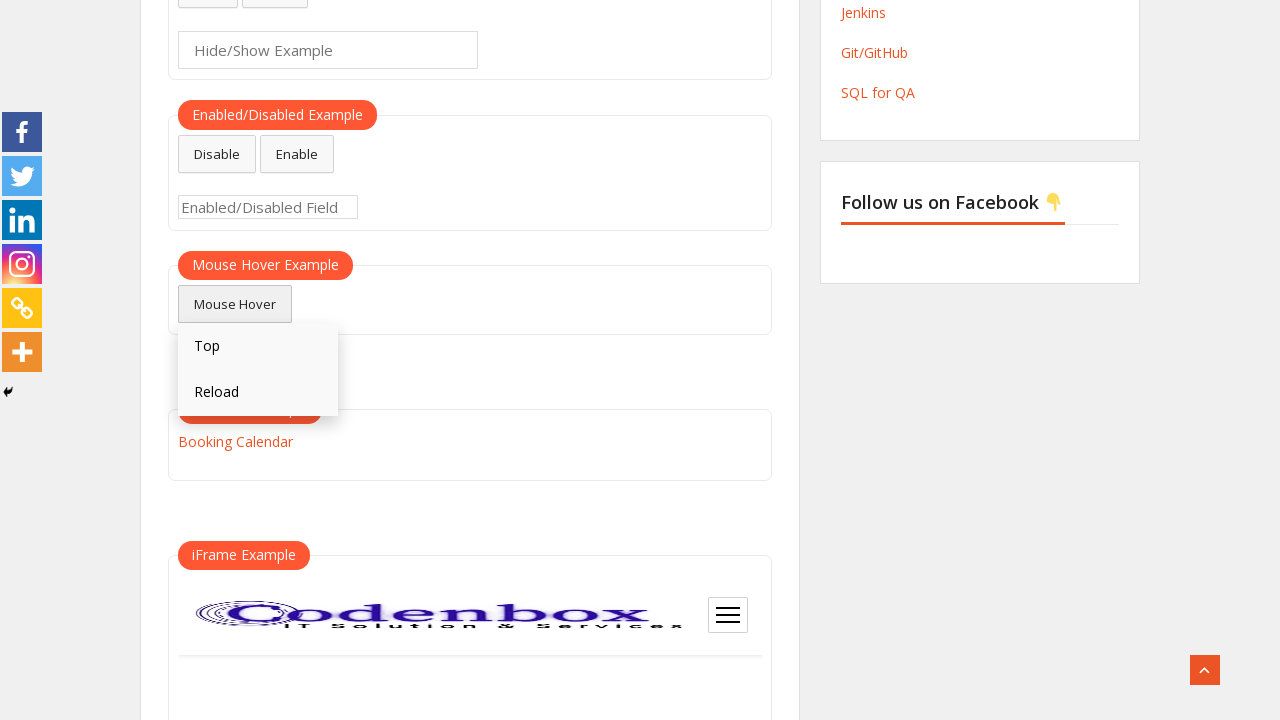

Clicked Reload menu option at (258, 393) on text=Reload
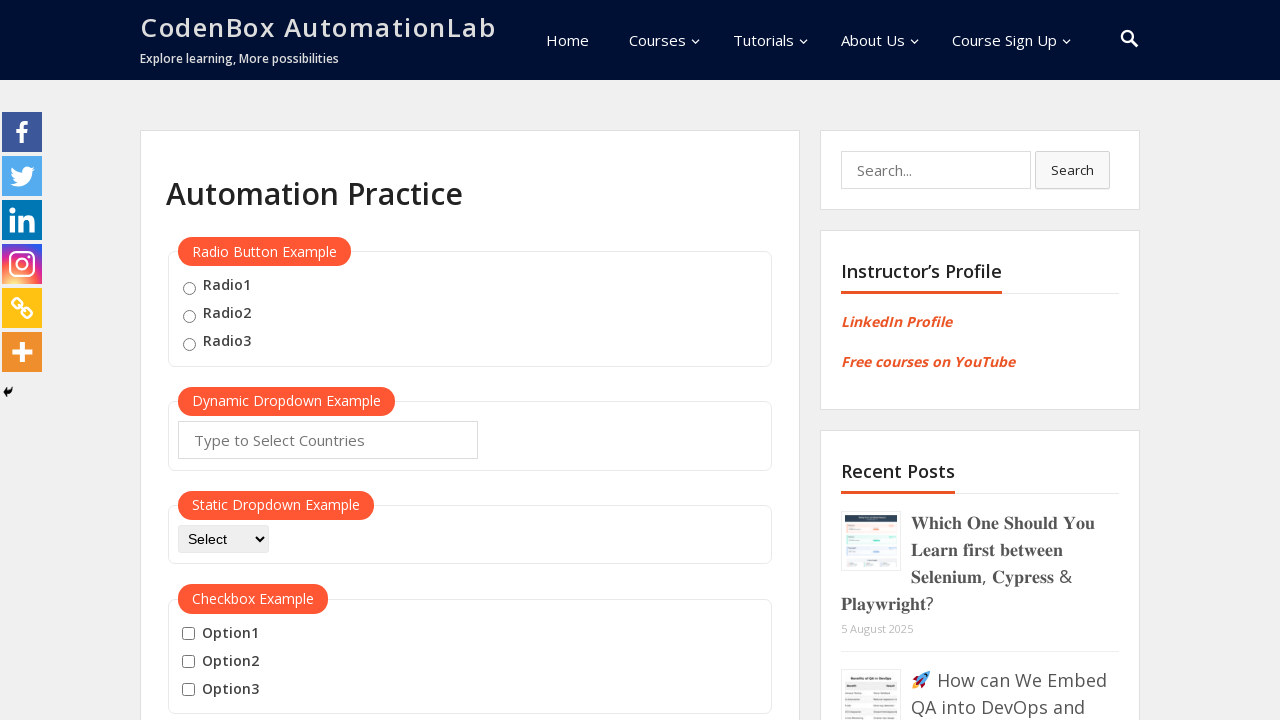

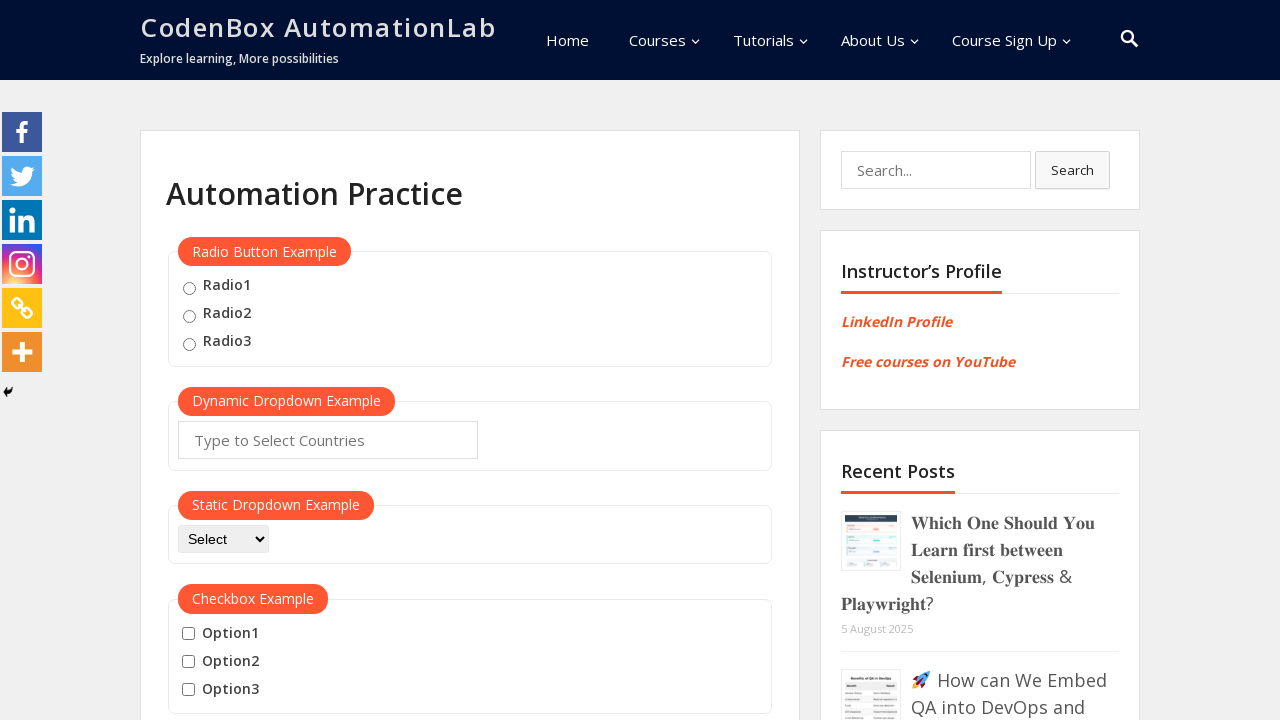